Tests that the download button is displayed and enabled on the upload-download page

Starting URL: https://demoqa.com/upload-download

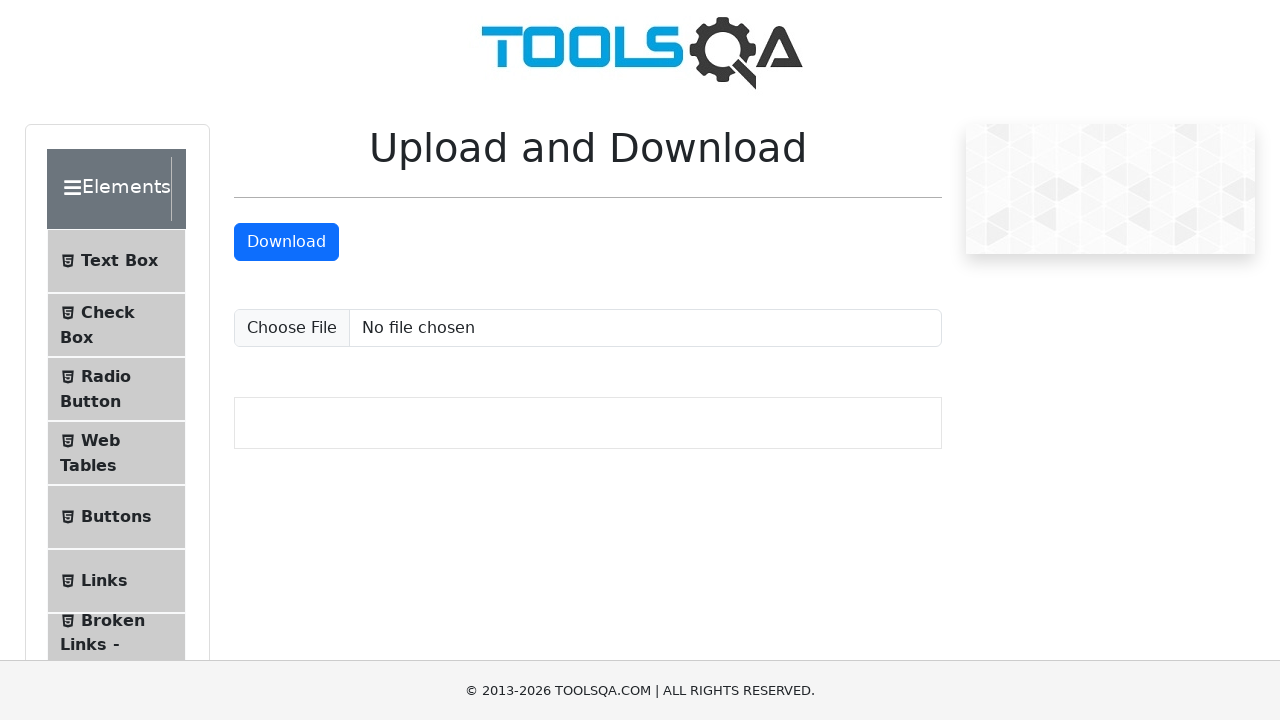

Clicked the download button to verify it's functional at (286, 242) on #downloadButton
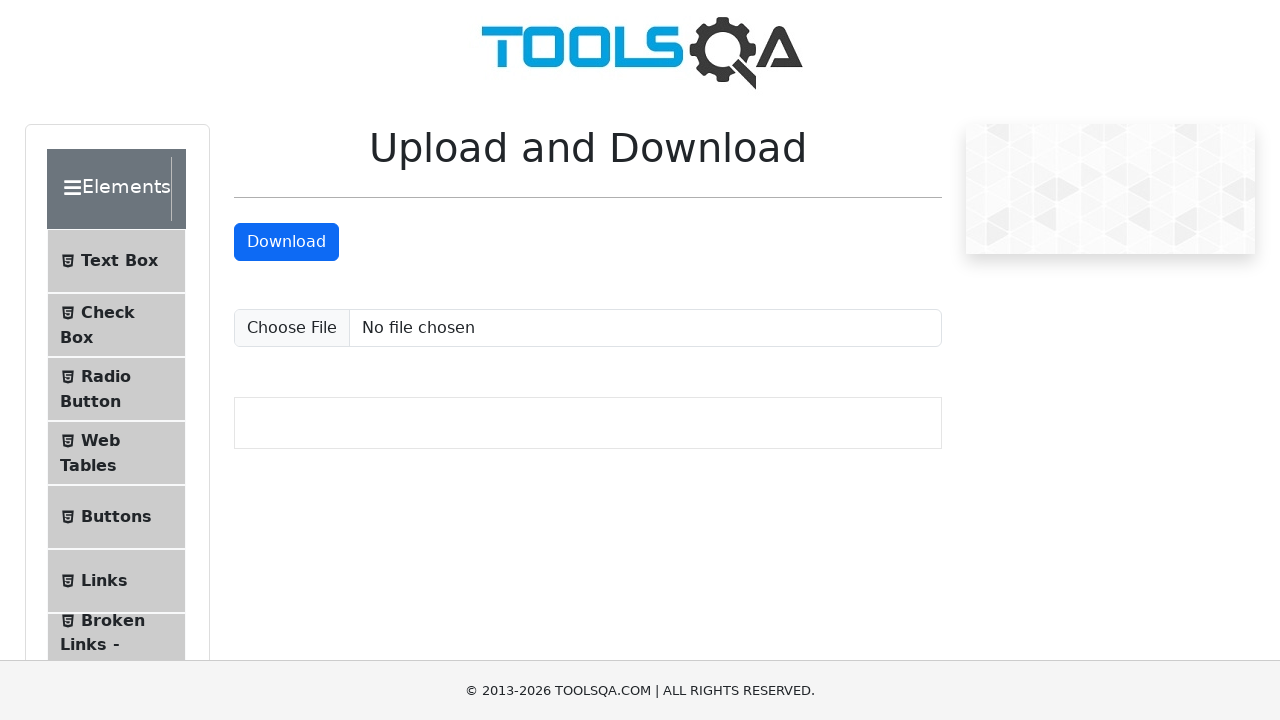

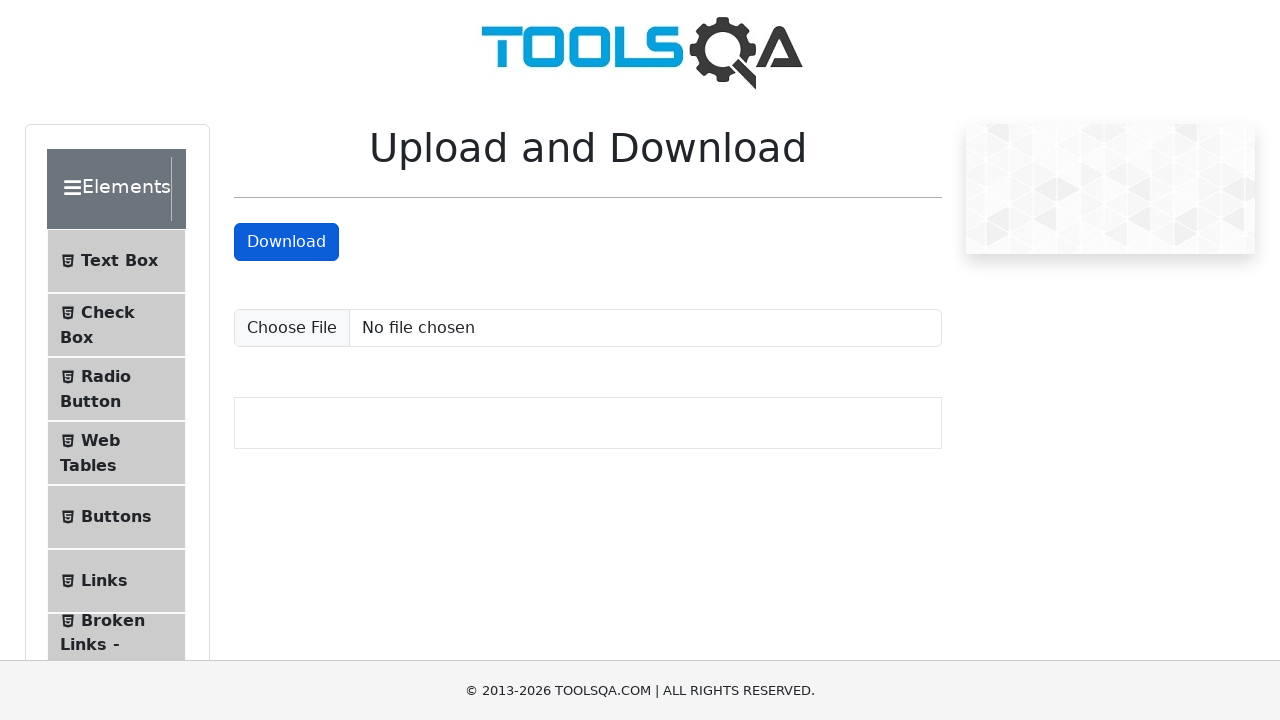